Tests static dropdown selection using different methods - by index, visible text, and value

Starting URL: https://rahulshettyacademy.com/dropdownsPractise/

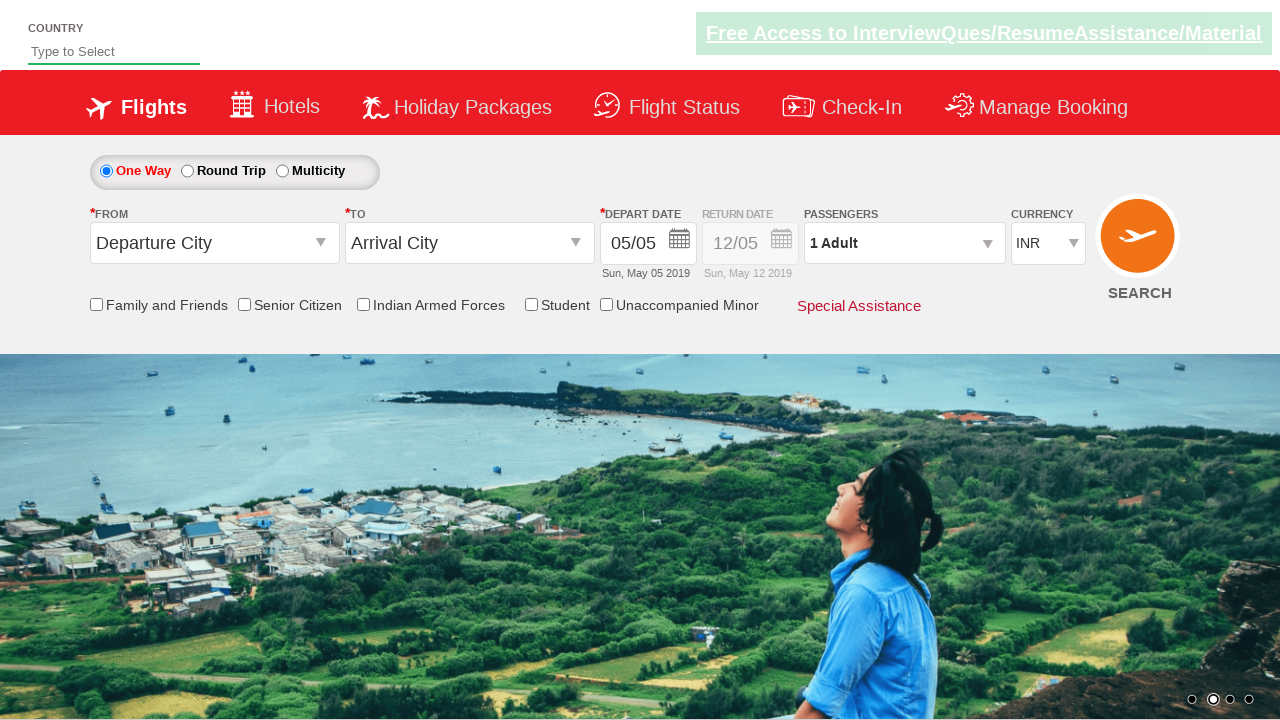

Selected USD currency by index 3 from dropdown on #ctl00_mainContent_DropDownListCurrency
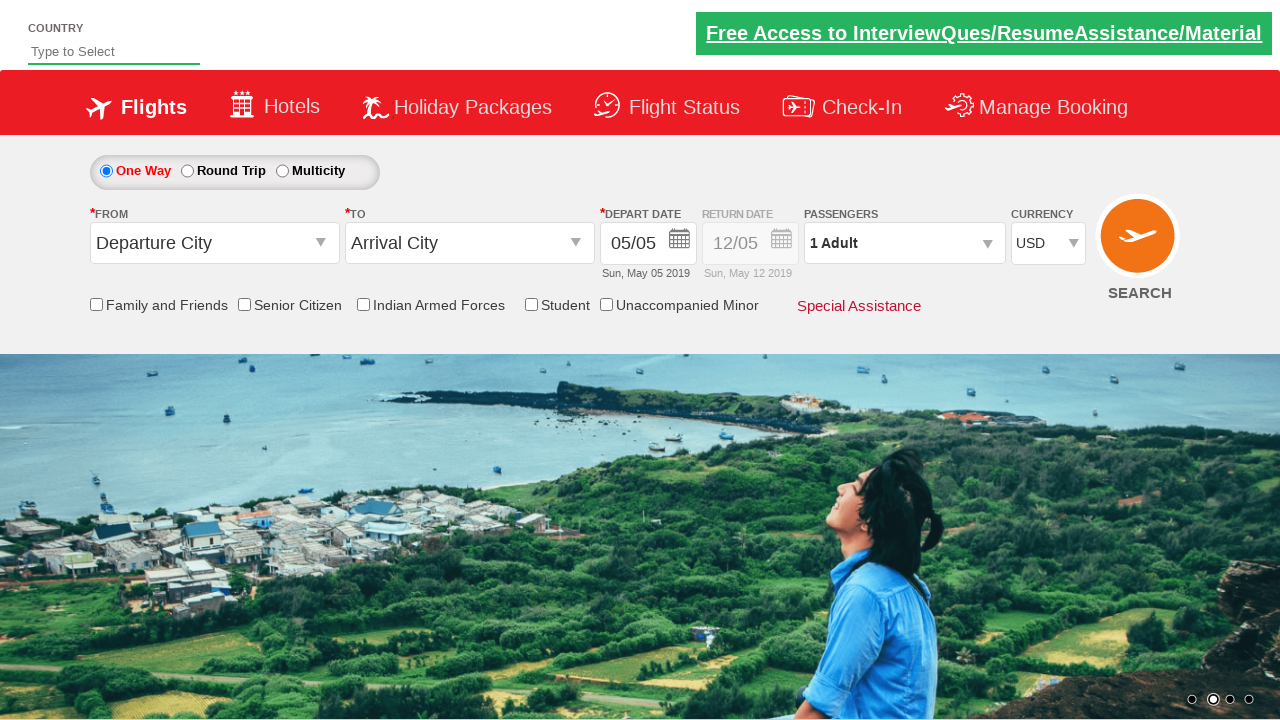

Selected AED currency by visible text from dropdown on #ctl00_mainContent_DropDownListCurrency
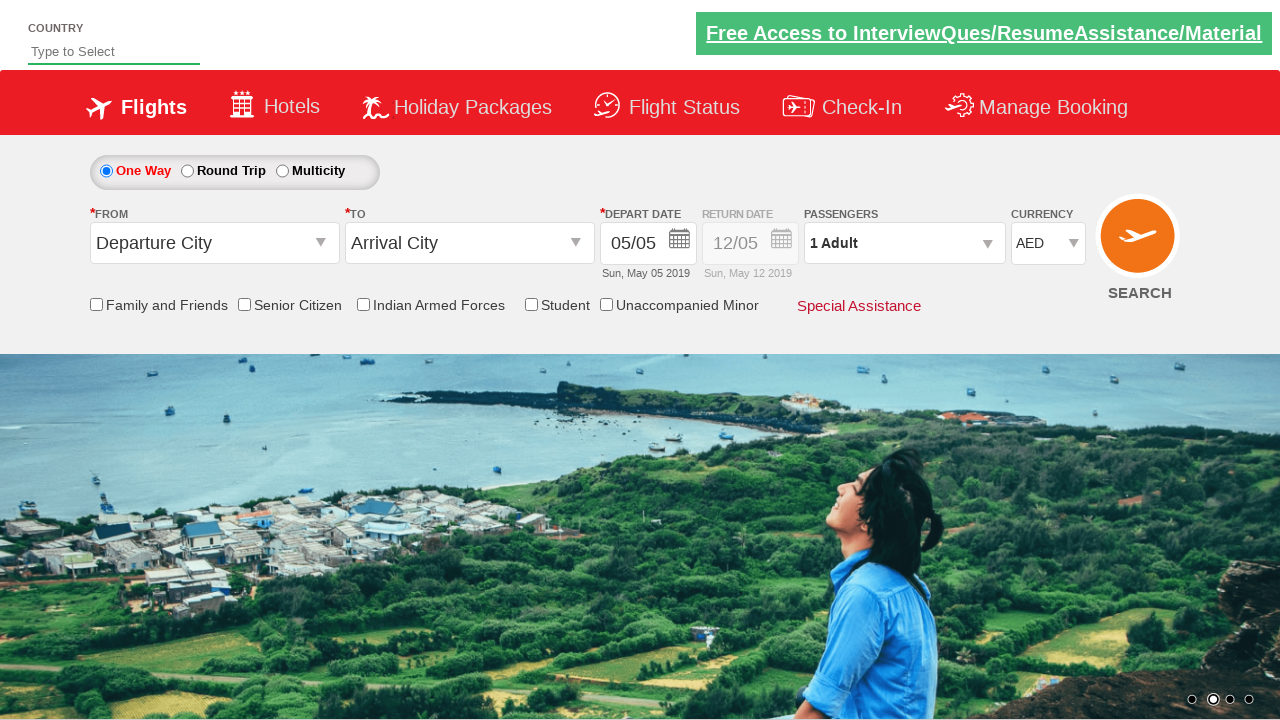

Selected INR currency by value from dropdown on #ctl00_mainContent_DropDownListCurrency
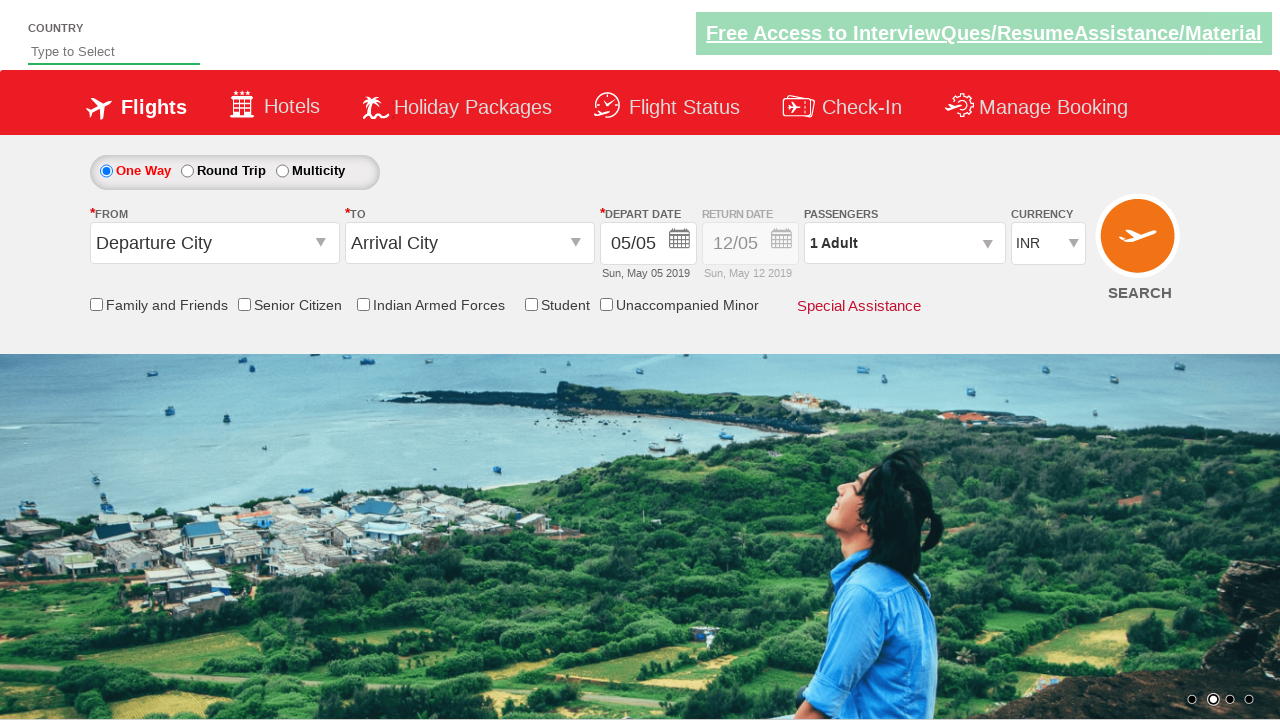

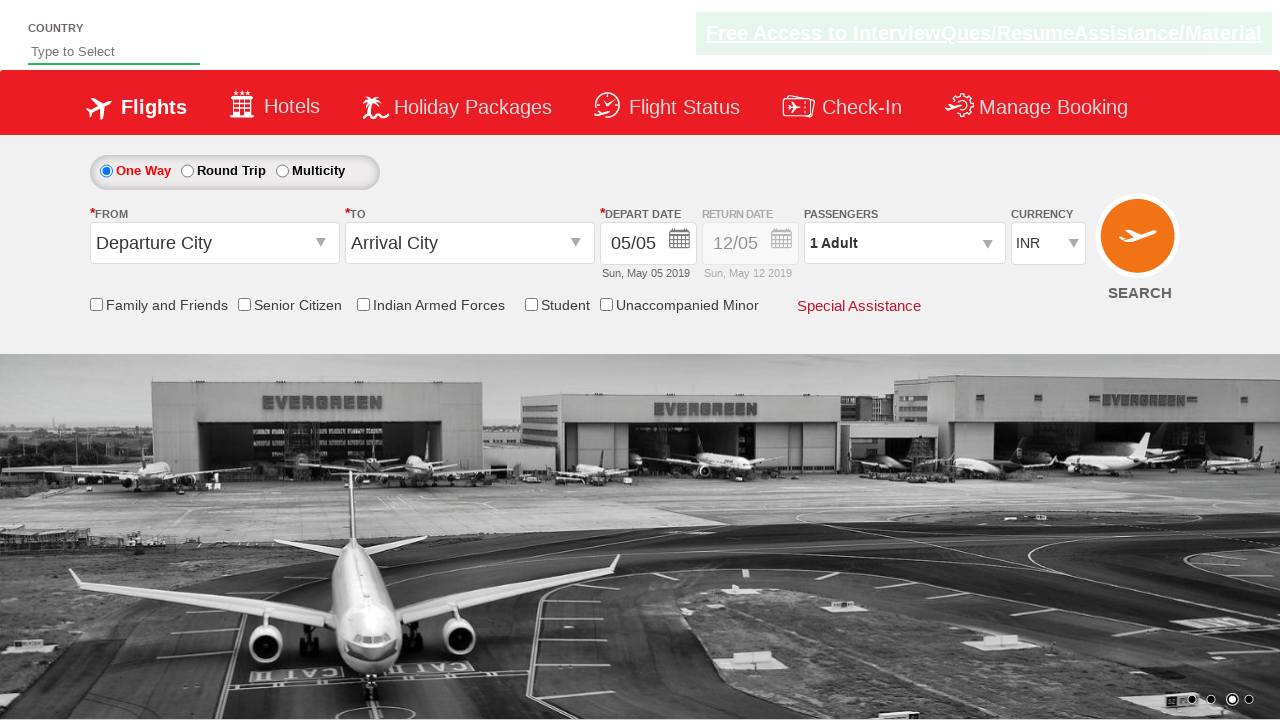